Tests different types of mouse clicks - single click, double click, and right click on demo buttons

Starting URL: http://sahitest.com/demo/clicks.htm

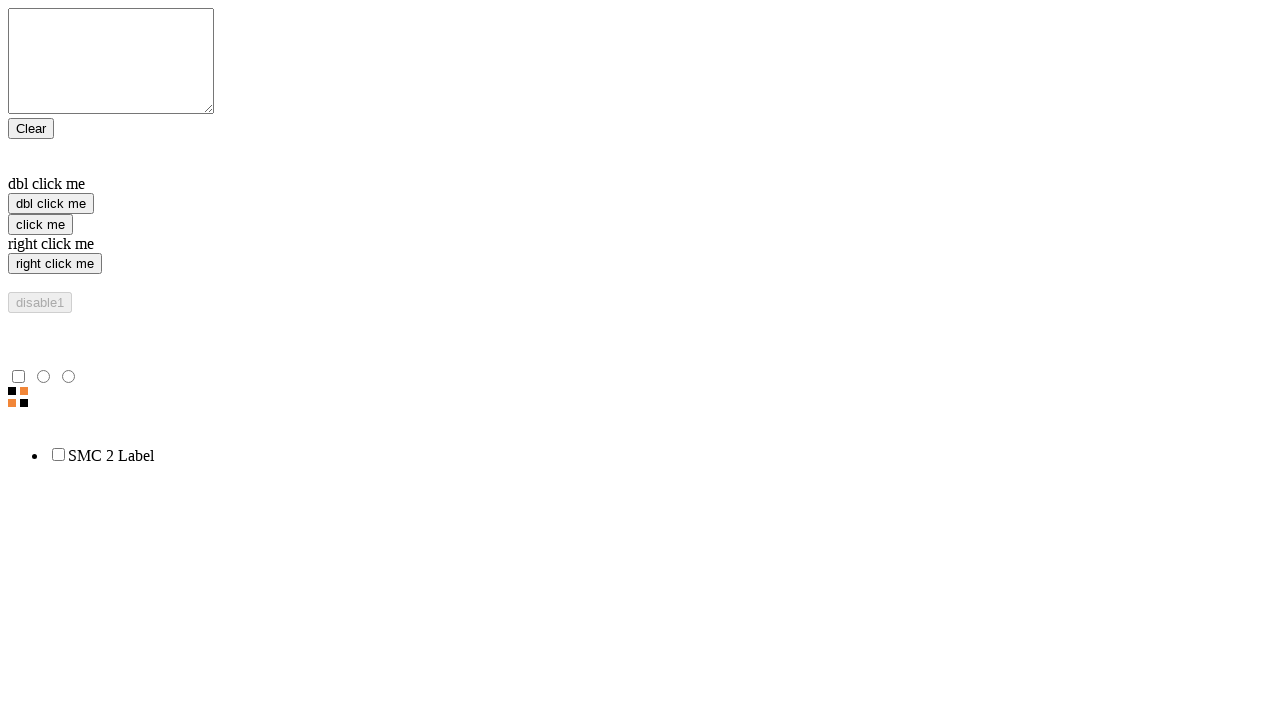

Navigated to clicks demo page
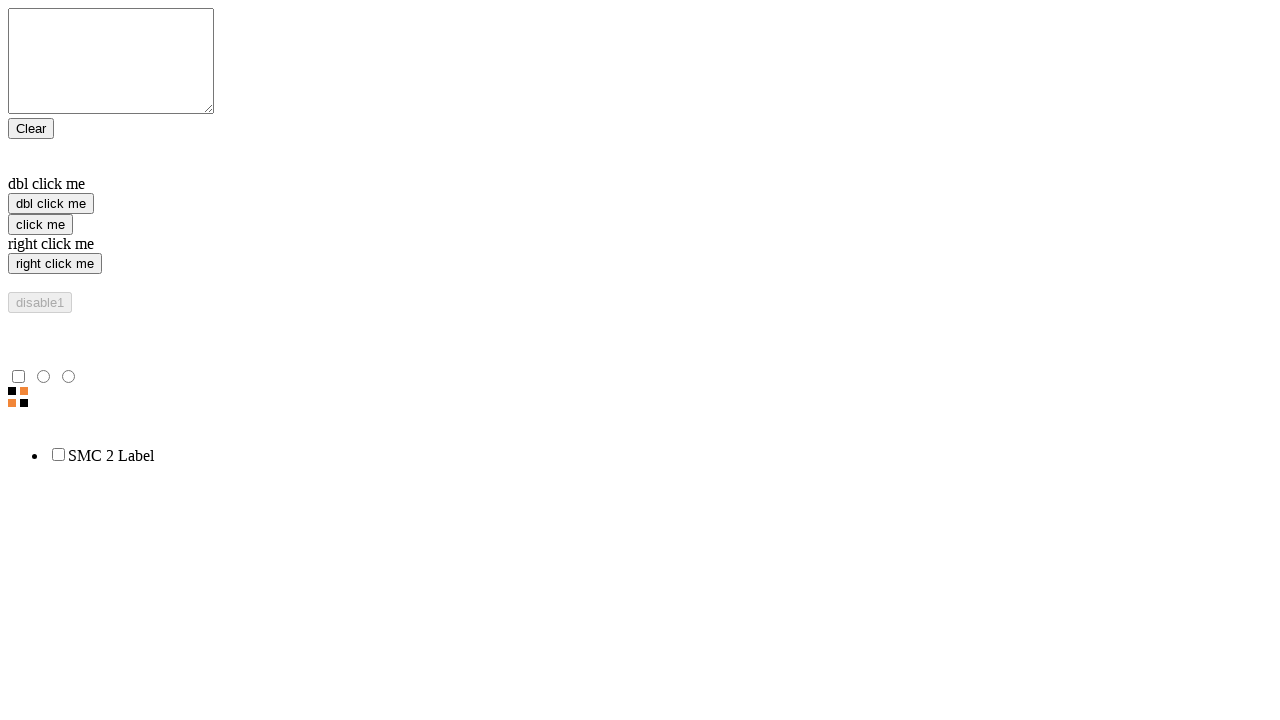

Located single click button element
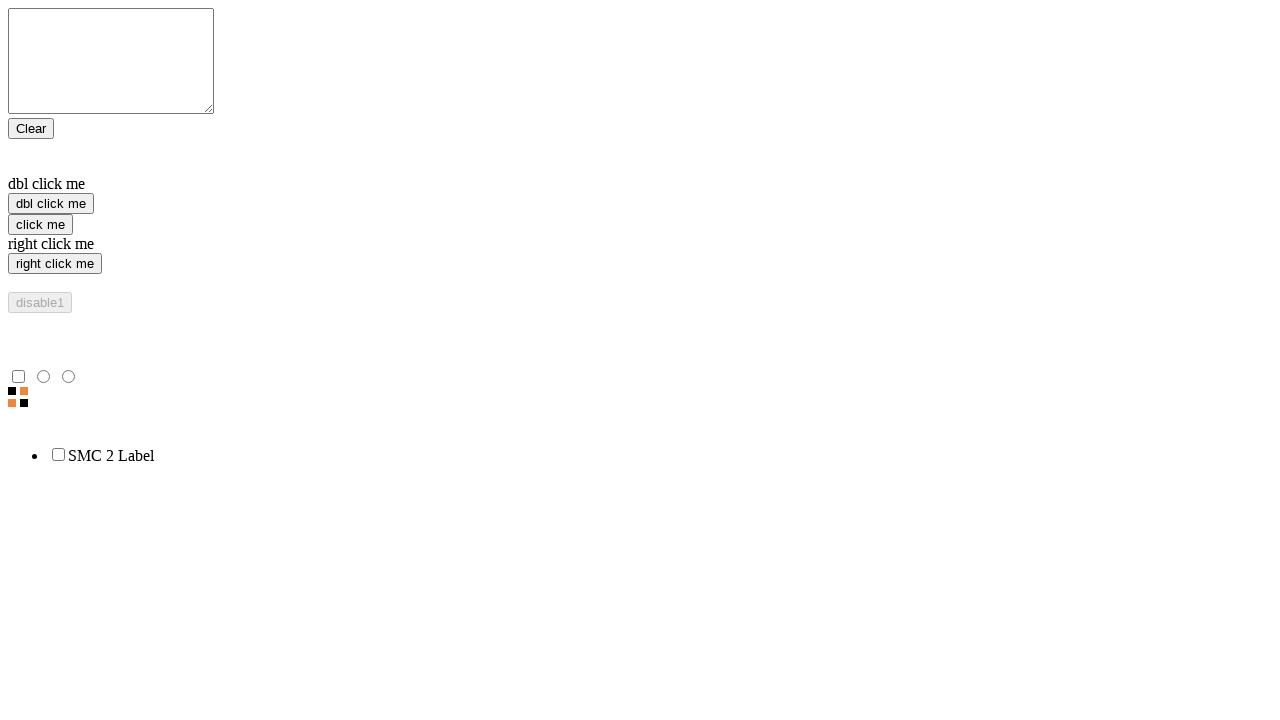

Located double click button element
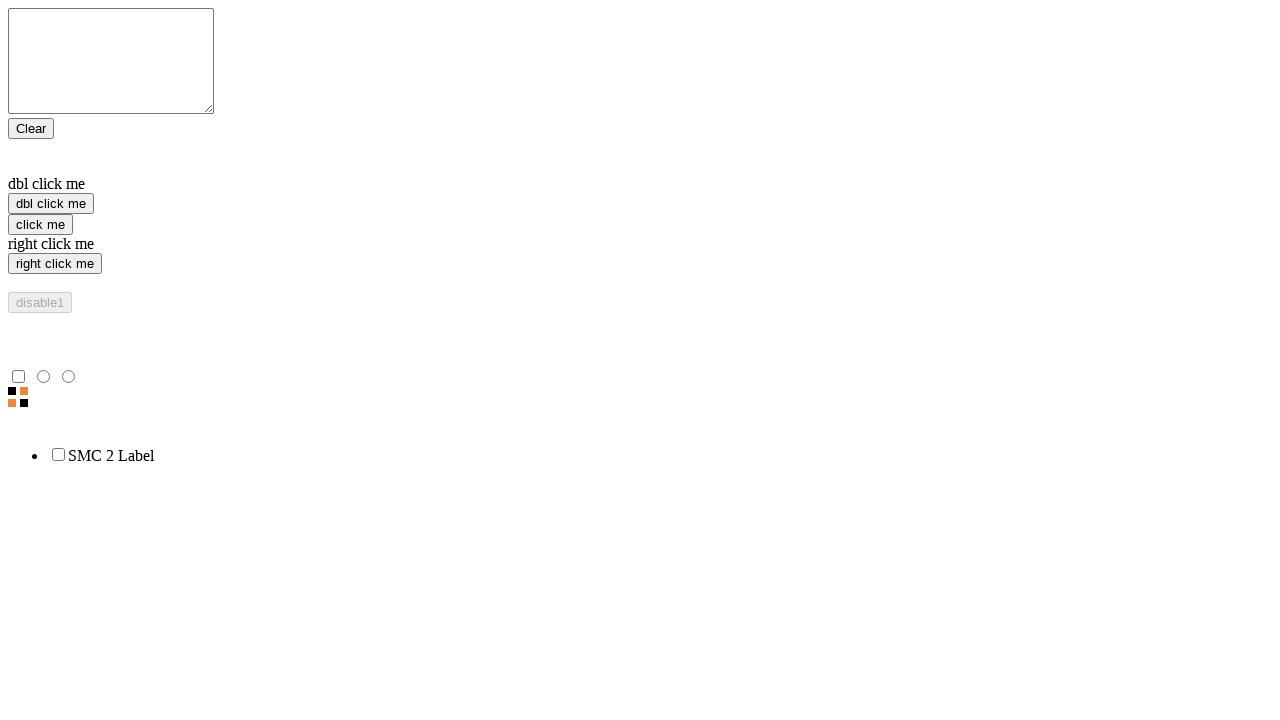

Located right click button element
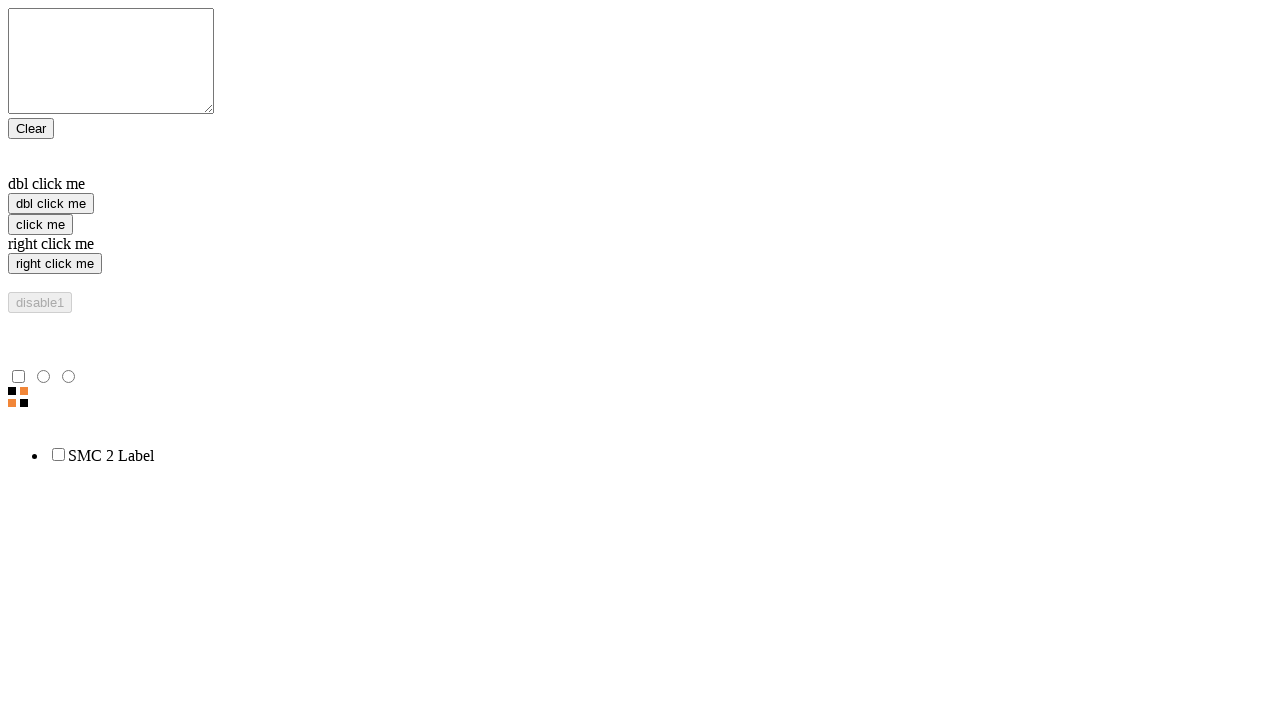

Performed single click on 'click me' button at (40, 224) on xpath=//input[@value="click me"]
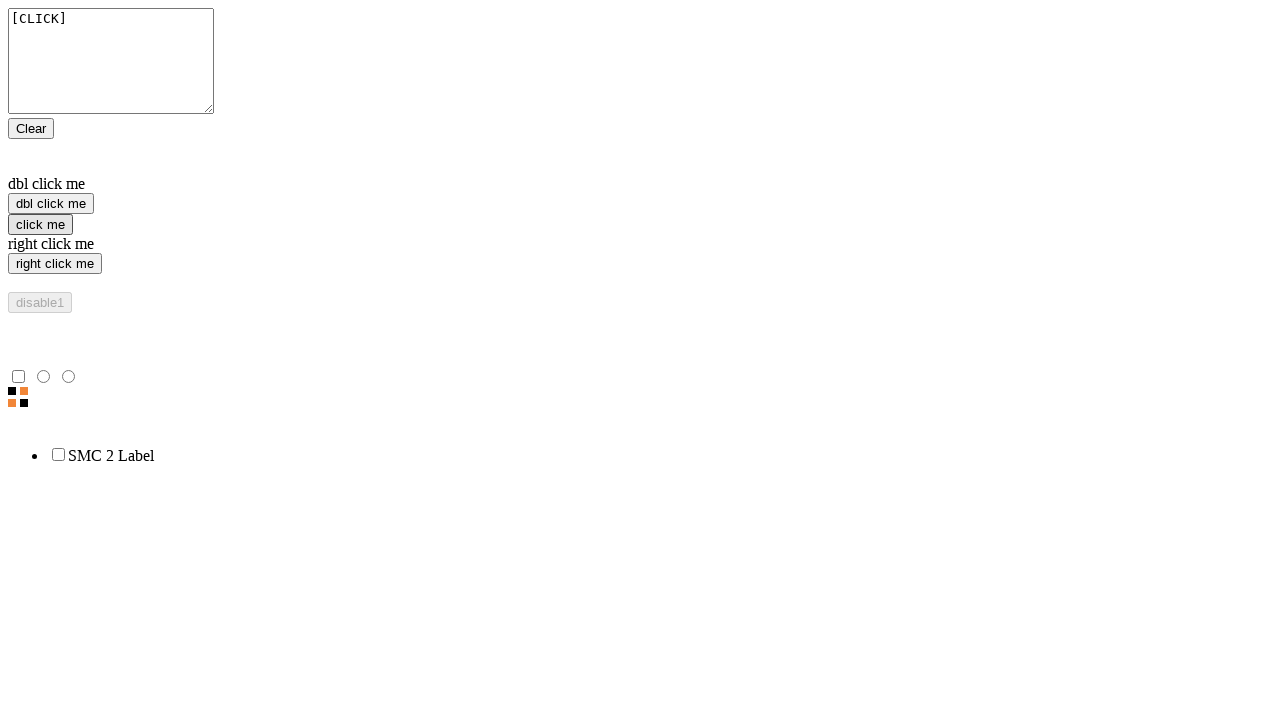

Performed double click on 'dbl click me' button at (51, 204) on xpath=//input[@value="dbl click me"]
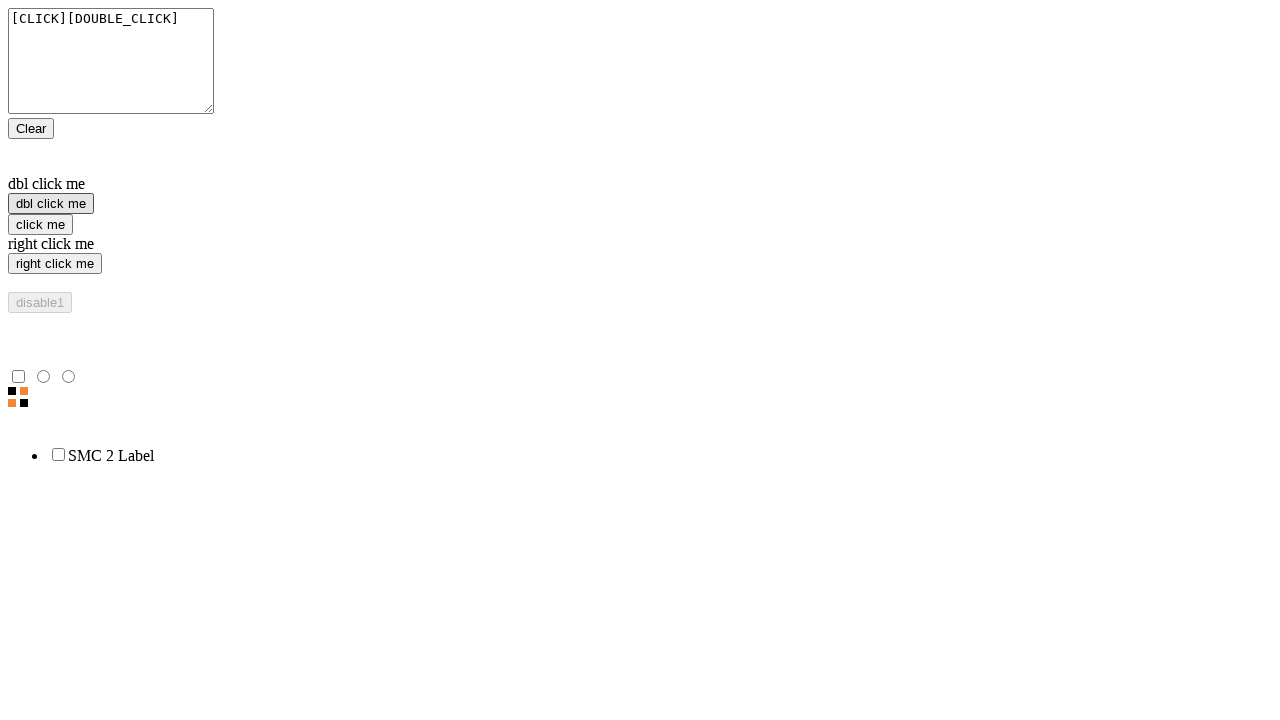

Performed right click on 'right click me' button at (55, 264) on xpath=//input[@value="right click me"]
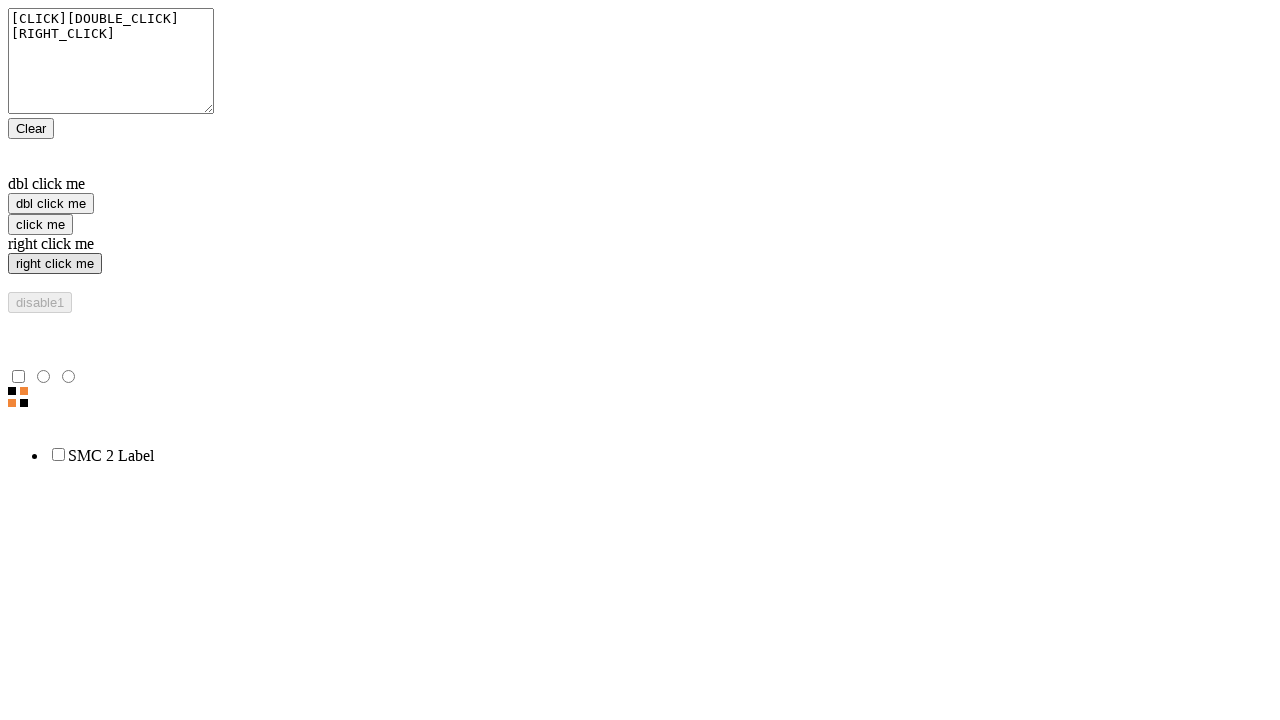

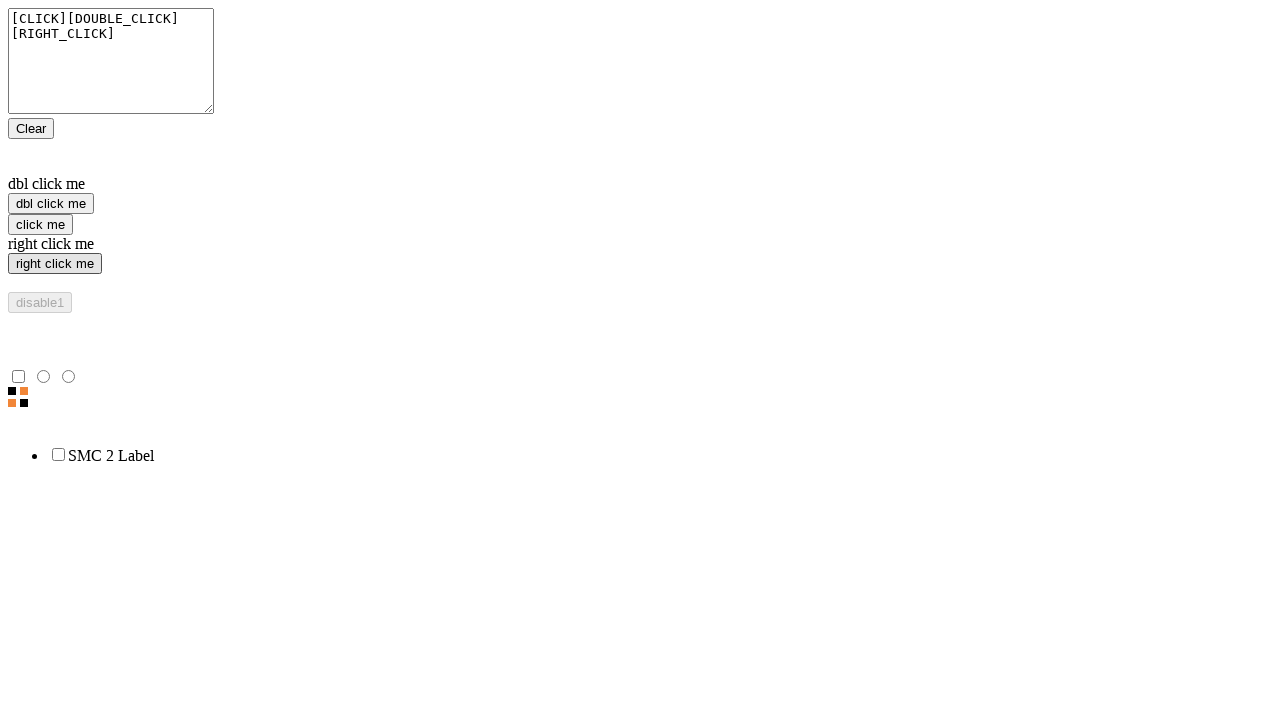